Tests window handling by clicking a link that opens a popup window and then closing the popup window

Starting URL: http://omayo.blogspot.com/

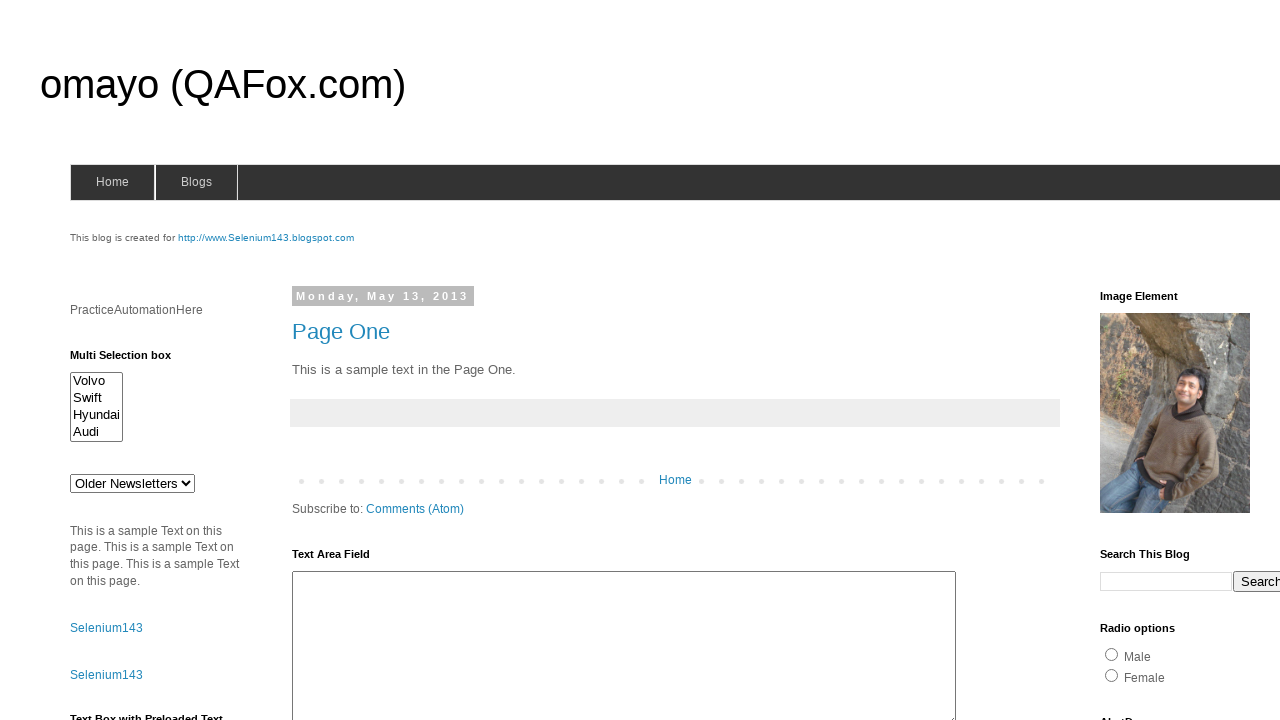

Clicked link to open popup window at (132, 360) on xpath=//a[contains(text(),'Open')]
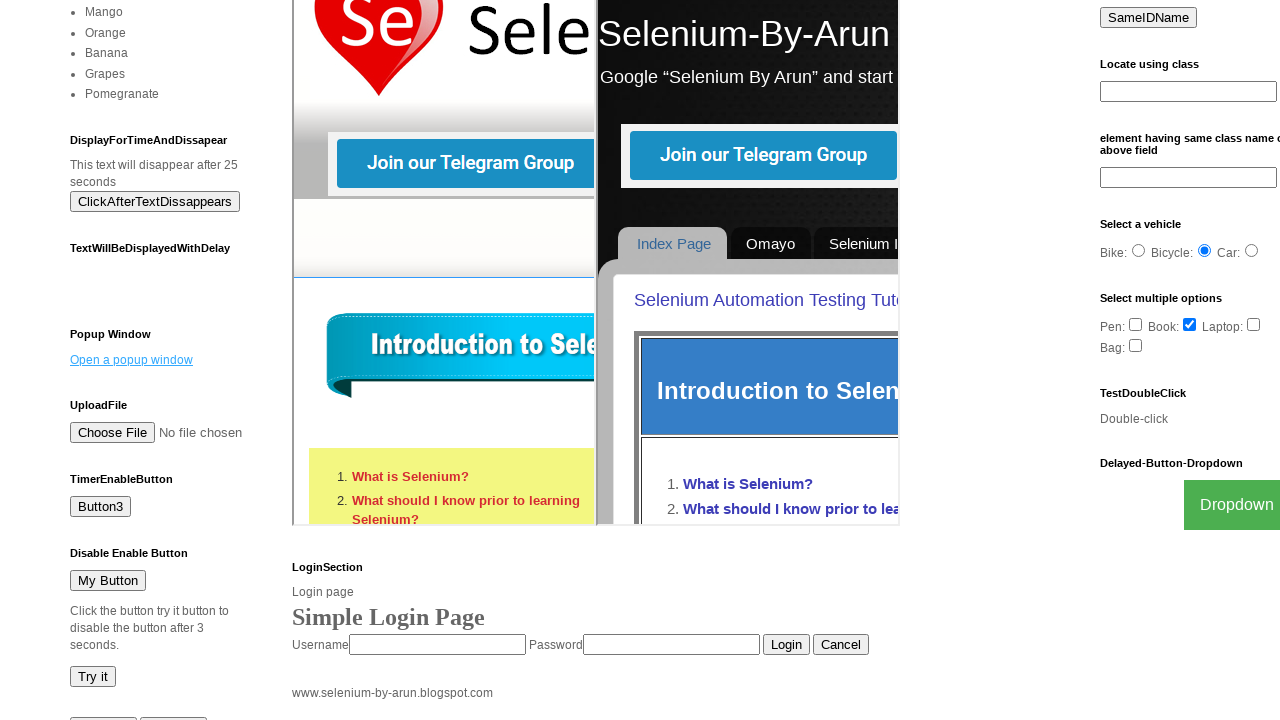

Popup window opened and obtained reference
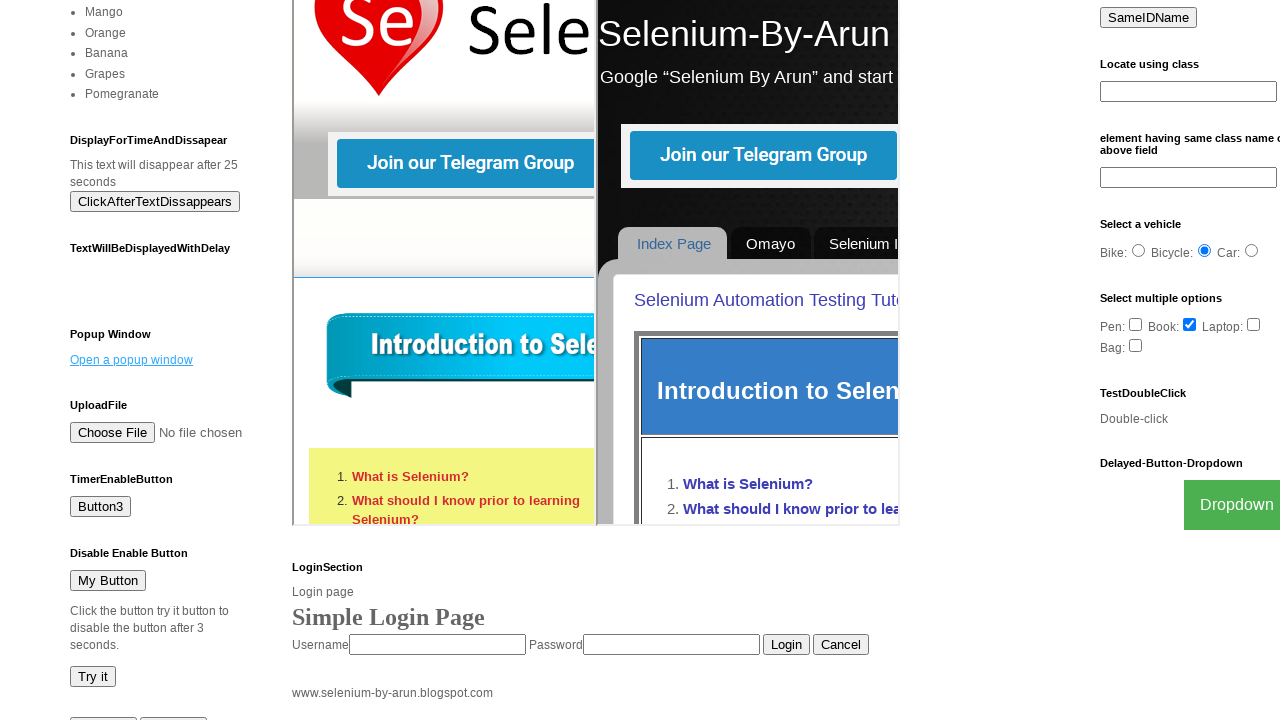

Closed popup window
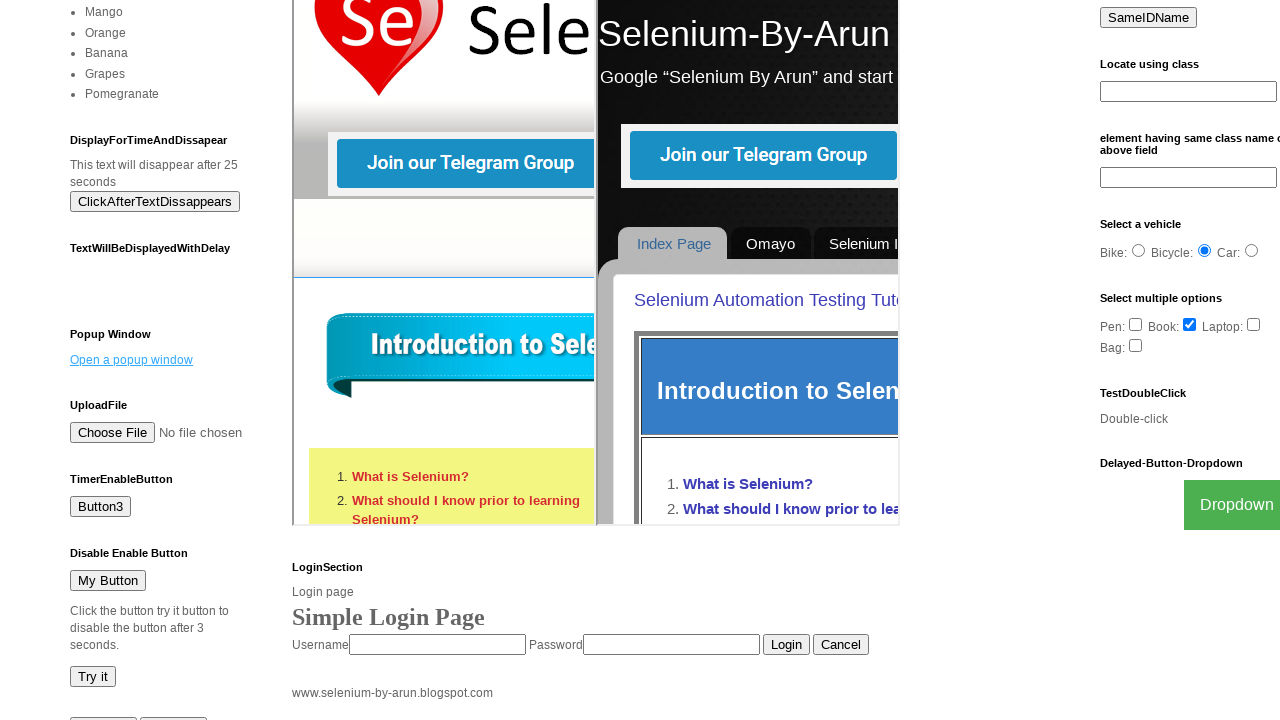

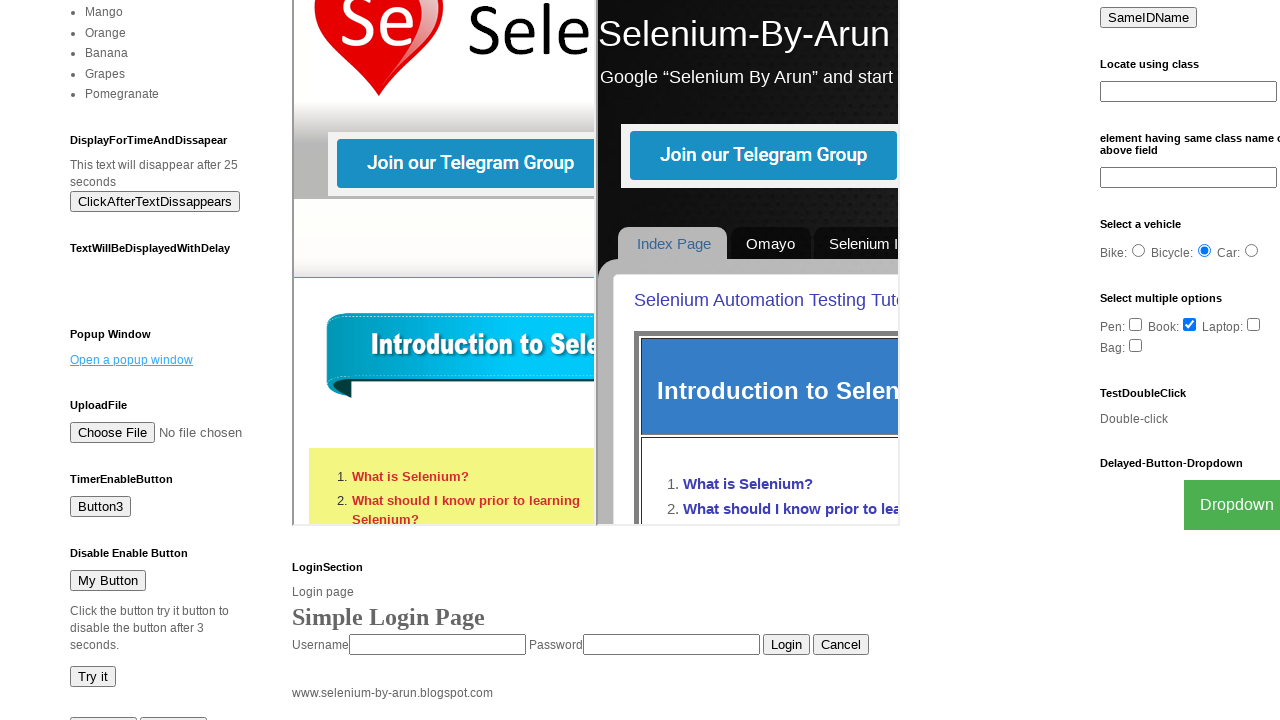